Tests dropdown selection functionality by selecting colors (Yellow, Red, White) using different selection methods (index, value, visible text) and validating each selection

Starting URL: https://demoqa.com/select-menu

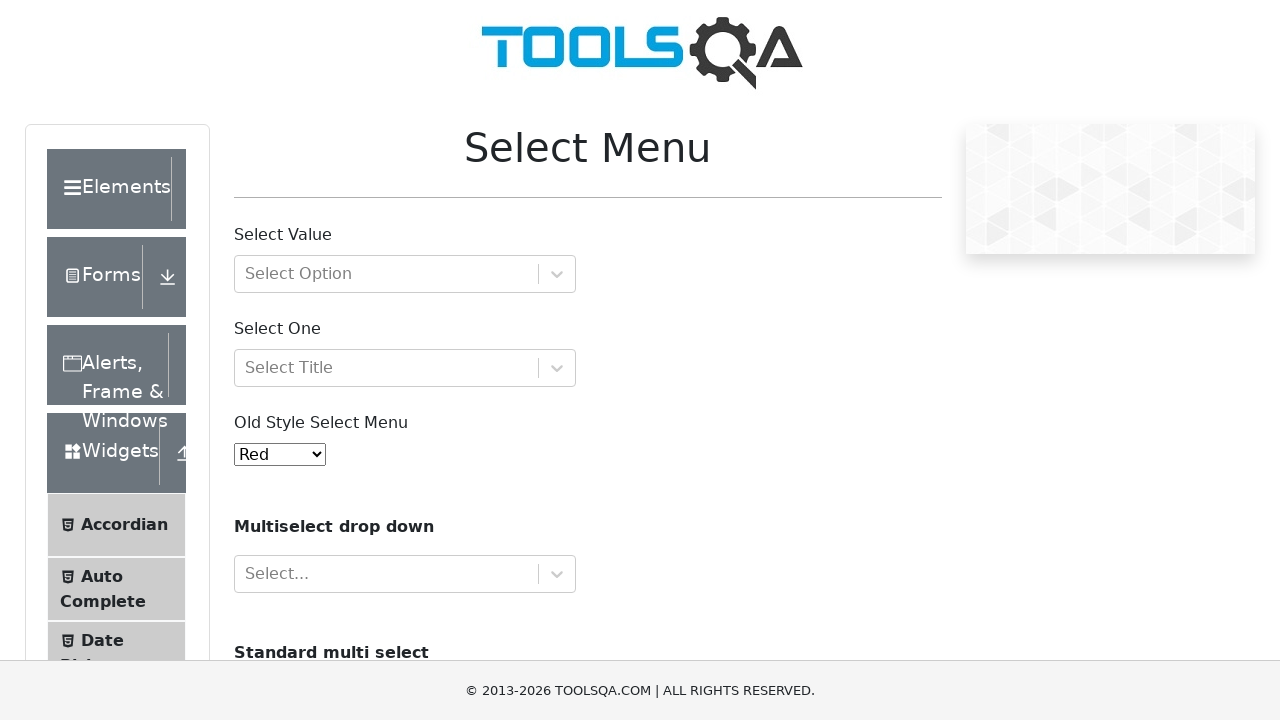

Selected Yellow color by index 3 from dropdown on select#oldSelectMenu
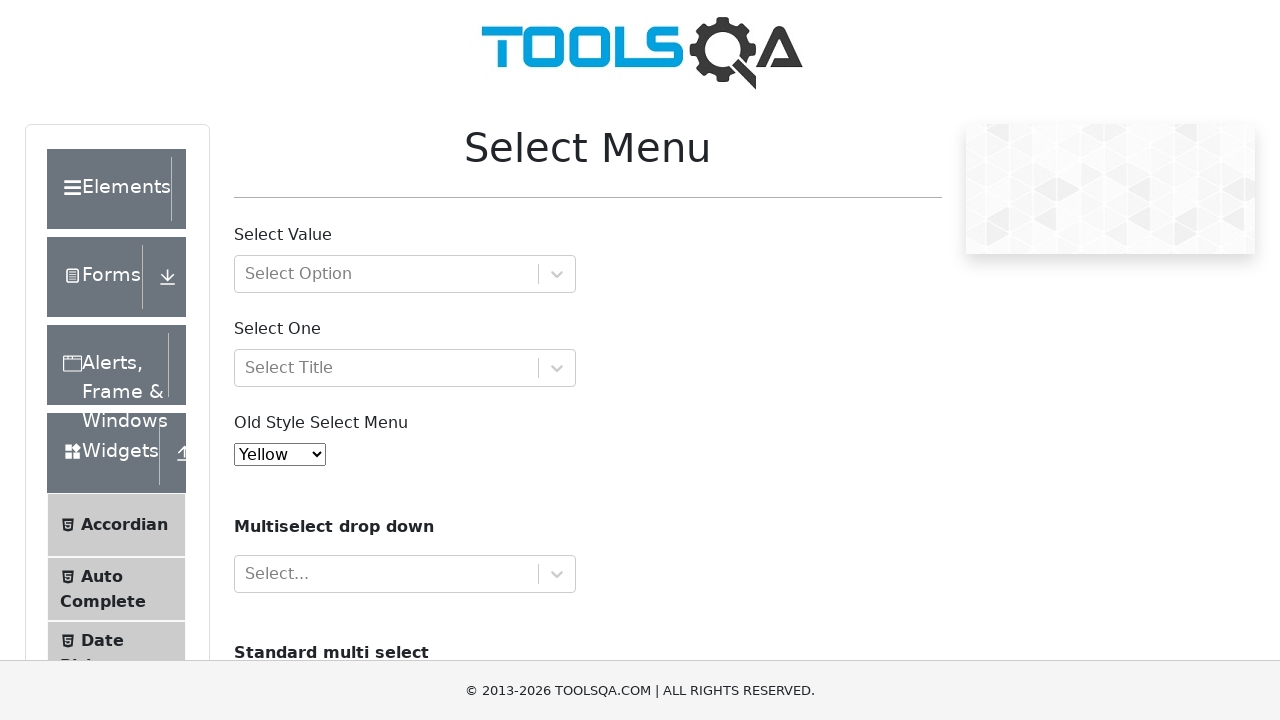

Located checked option in dropdown
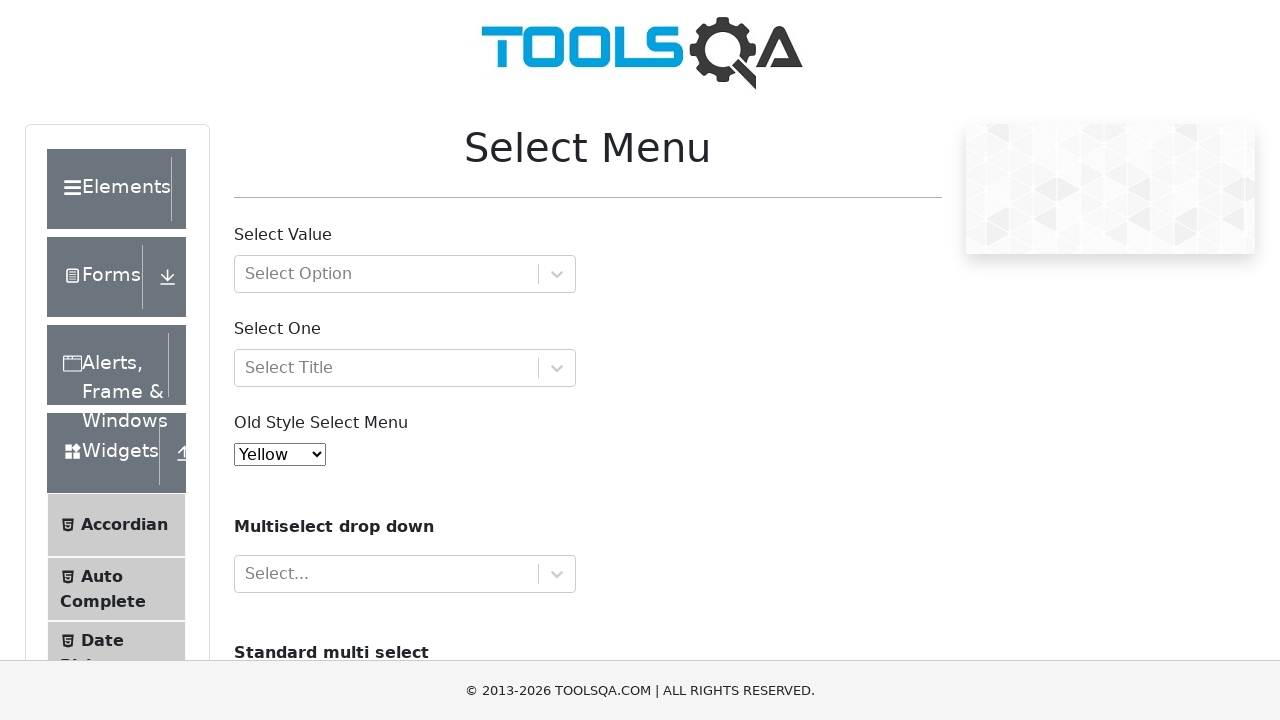

Verified Yellow is selected
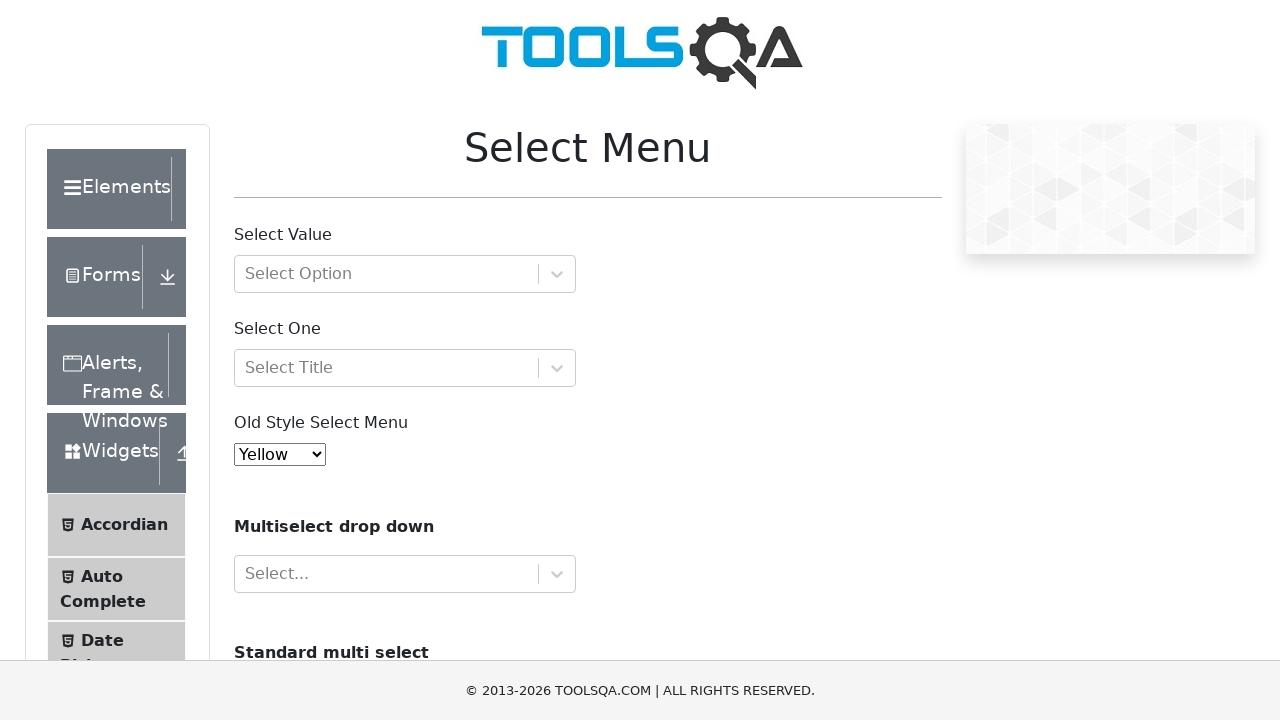

Selected Red color by value from dropdown on select#oldSelectMenu
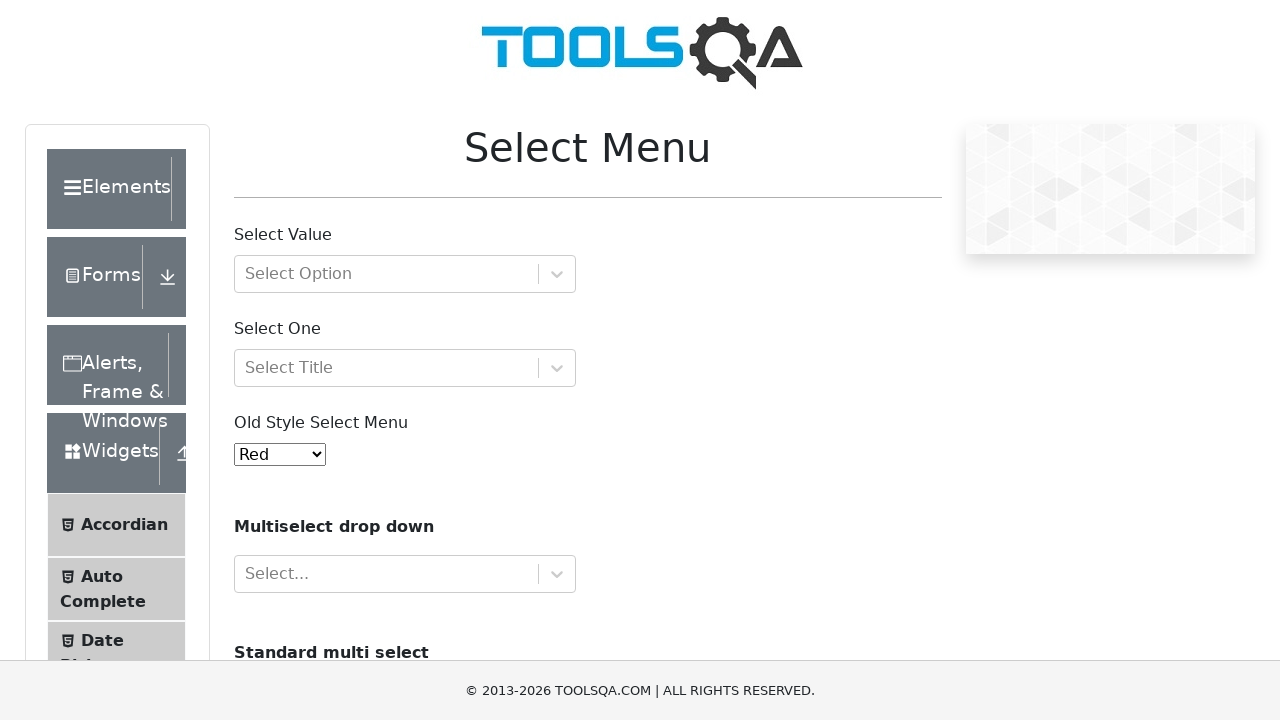

Located checked option in dropdown
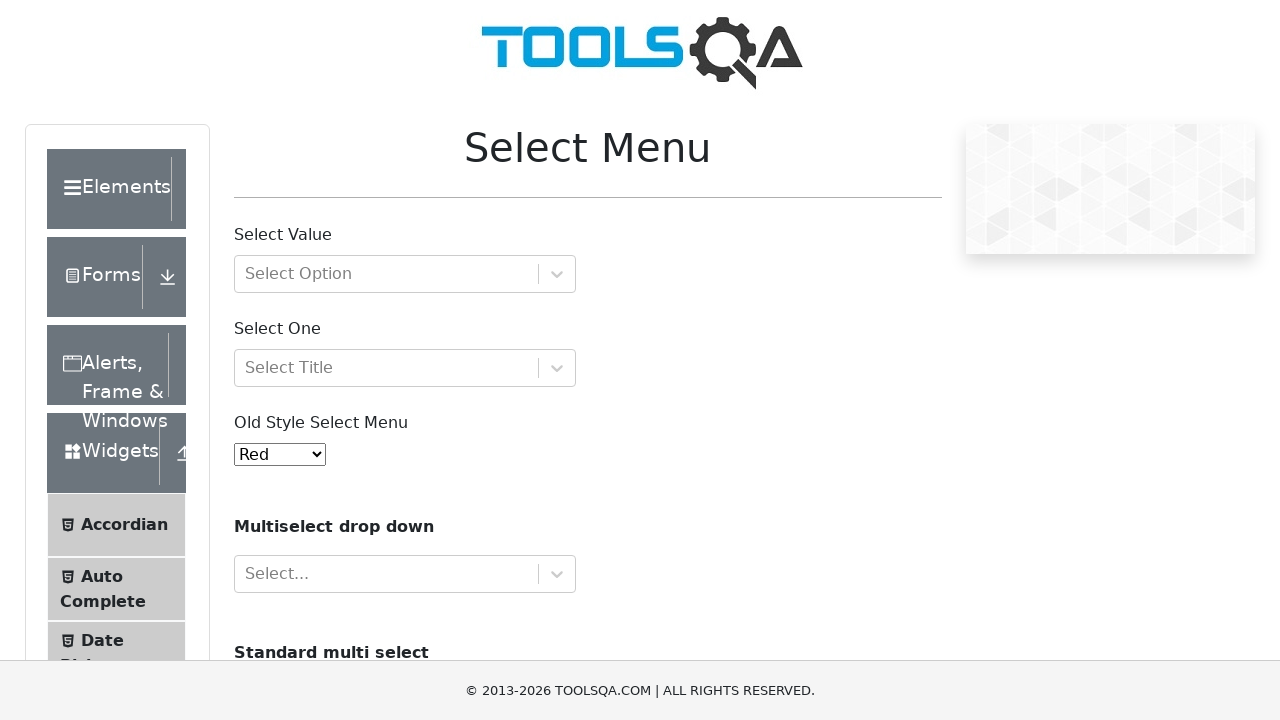

Verified Red is selected
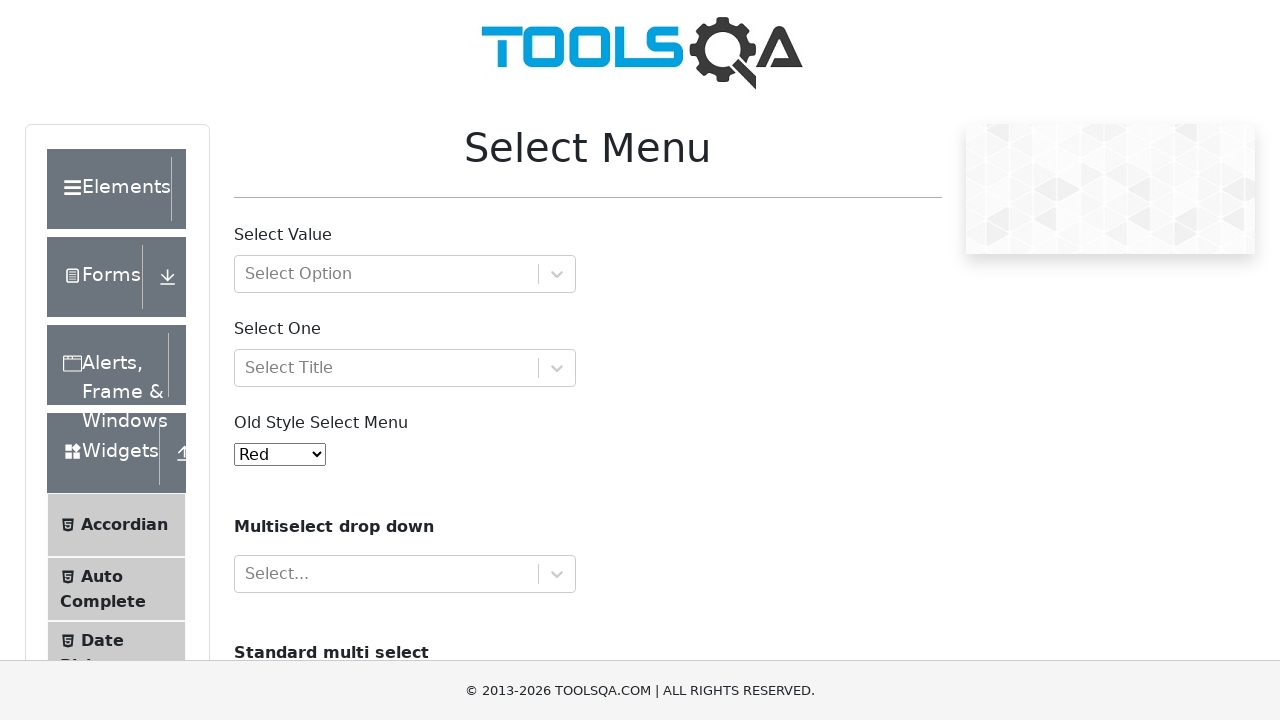

Selected White color by visible text from dropdown on select#oldSelectMenu
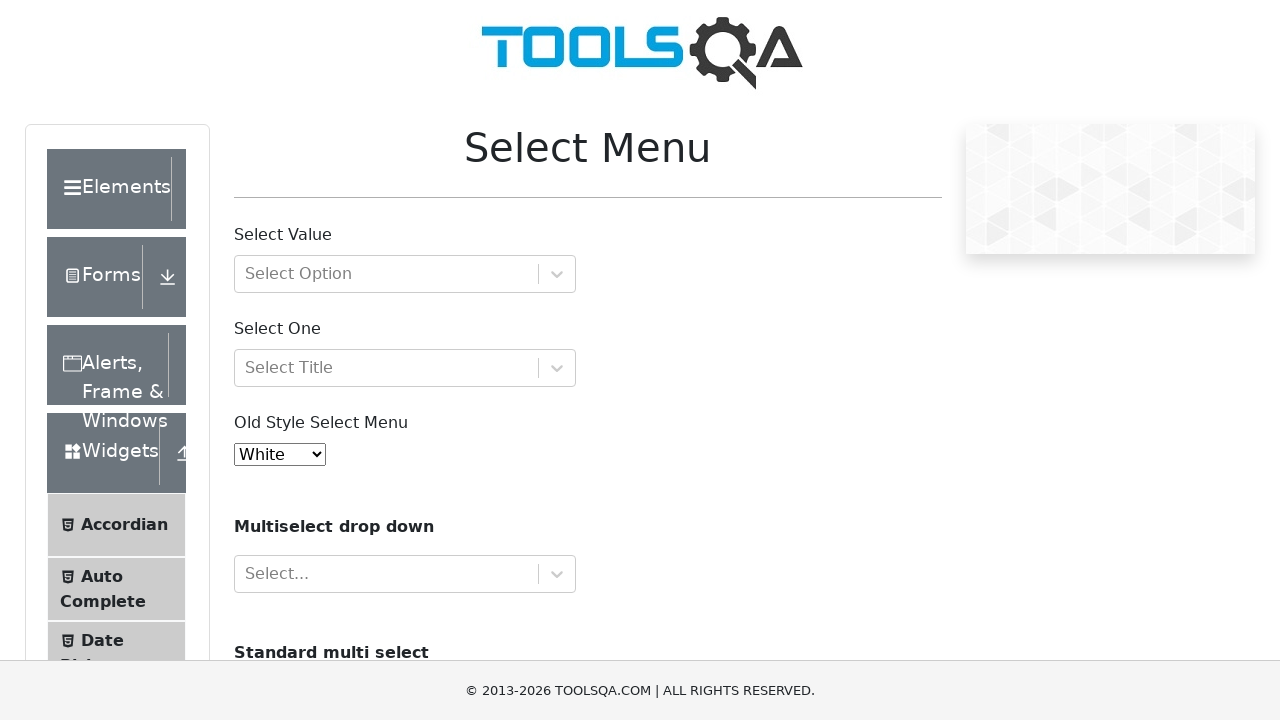

Located checked option in dropdown
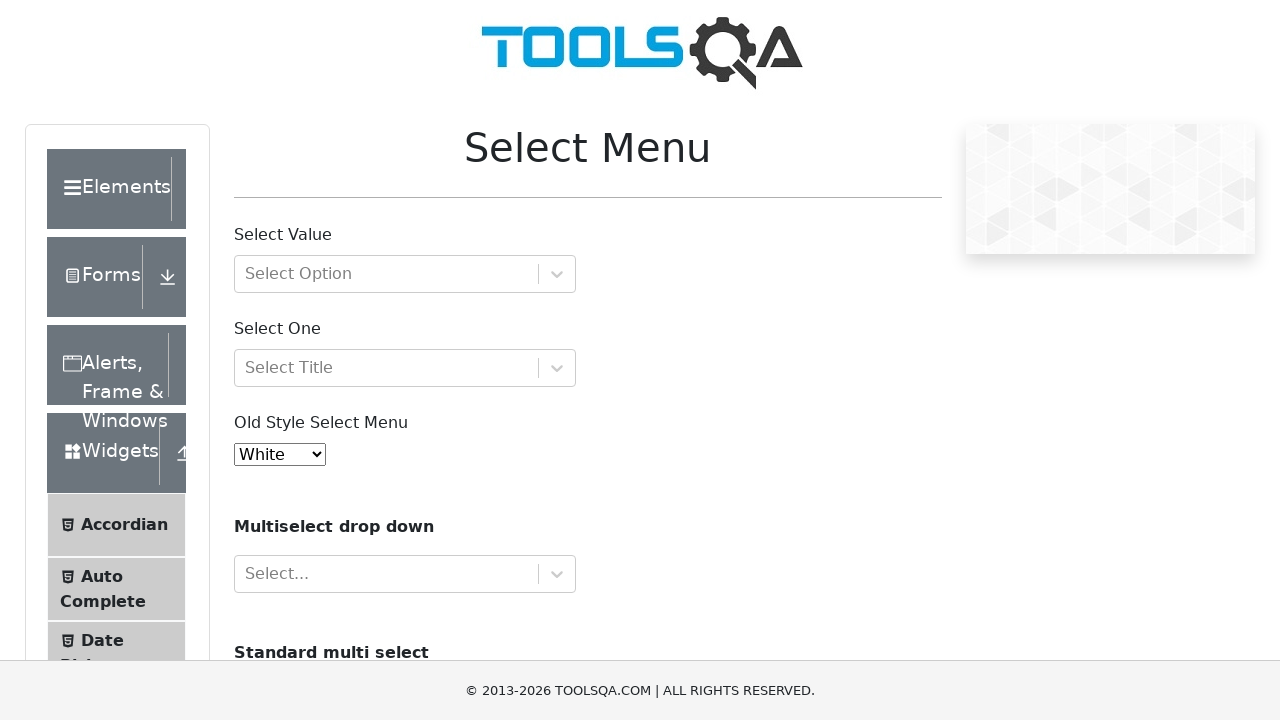

Verified White is selected
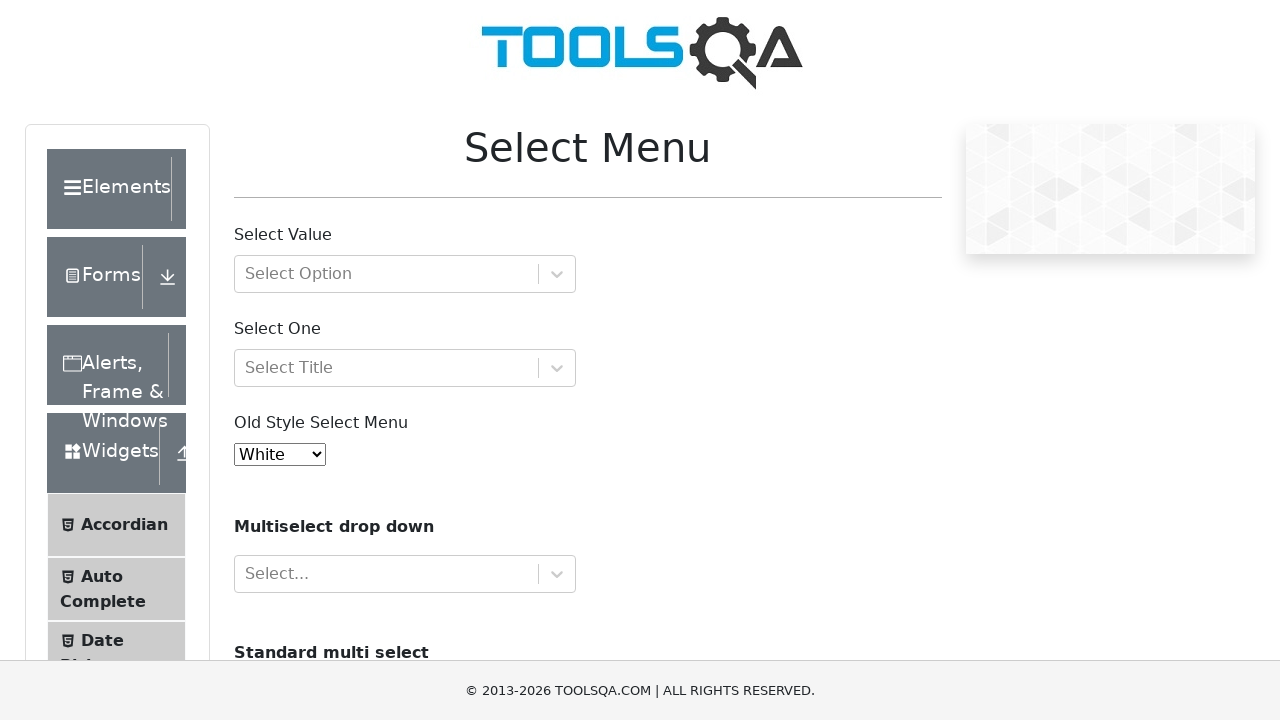

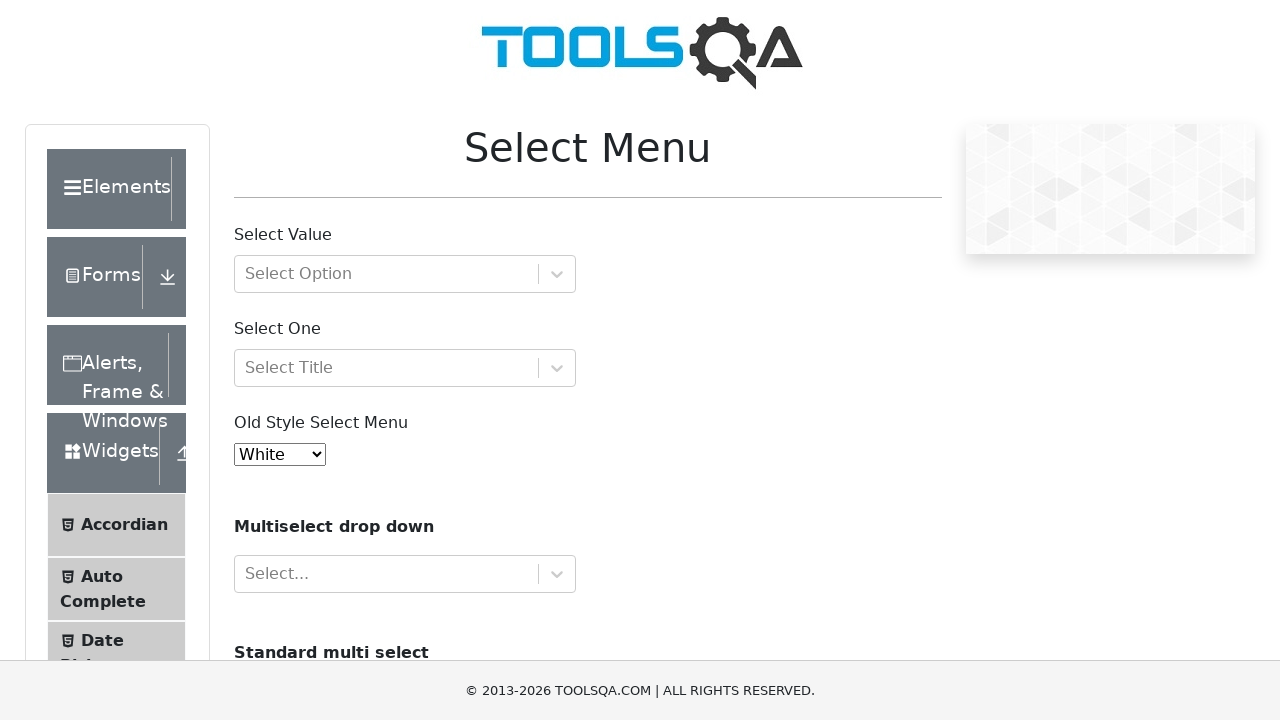